Tests adding a new todo item to a sample todo application by entering text in the input field and pressing Enter, then verifying the item appears in the list.

Starting URL: https://lambdatest.github.io/sample-todo-app/

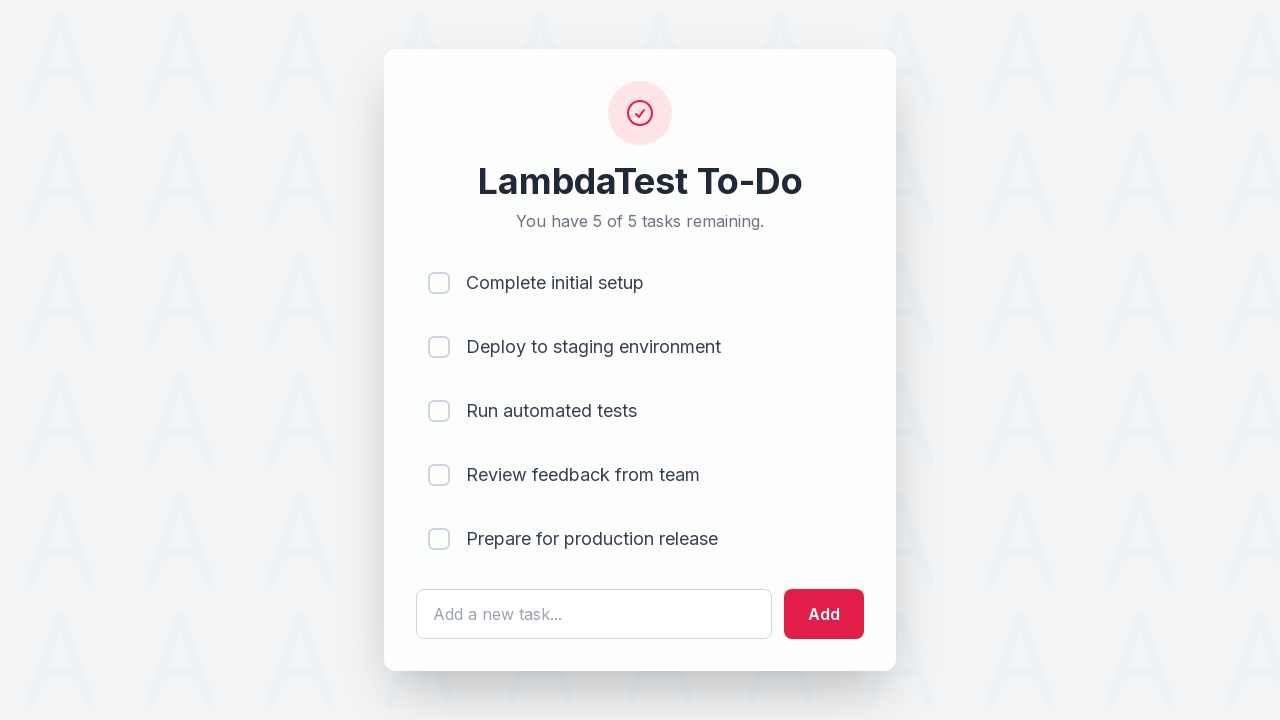

Filled todo input field with 'Learn Selenium' on #sampletodotext
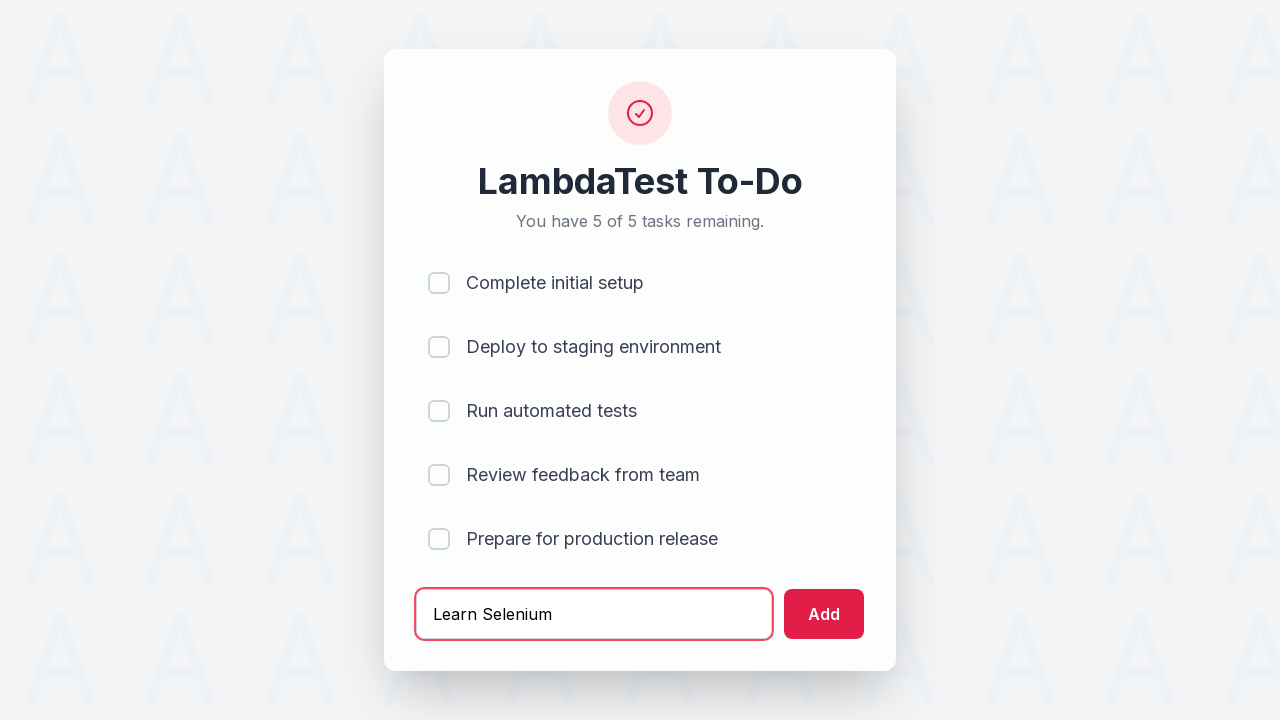

Pressed Enter to add the todo item on #sampletodotext
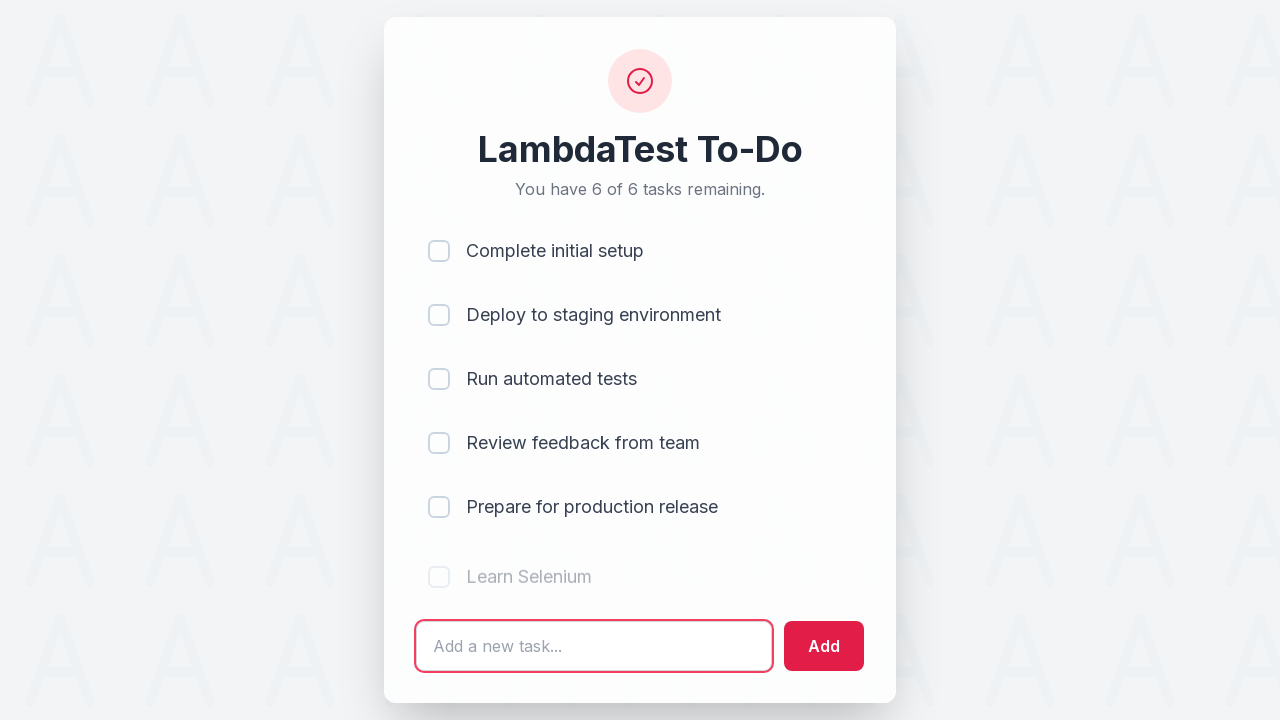

Verified new todo item appears in the list
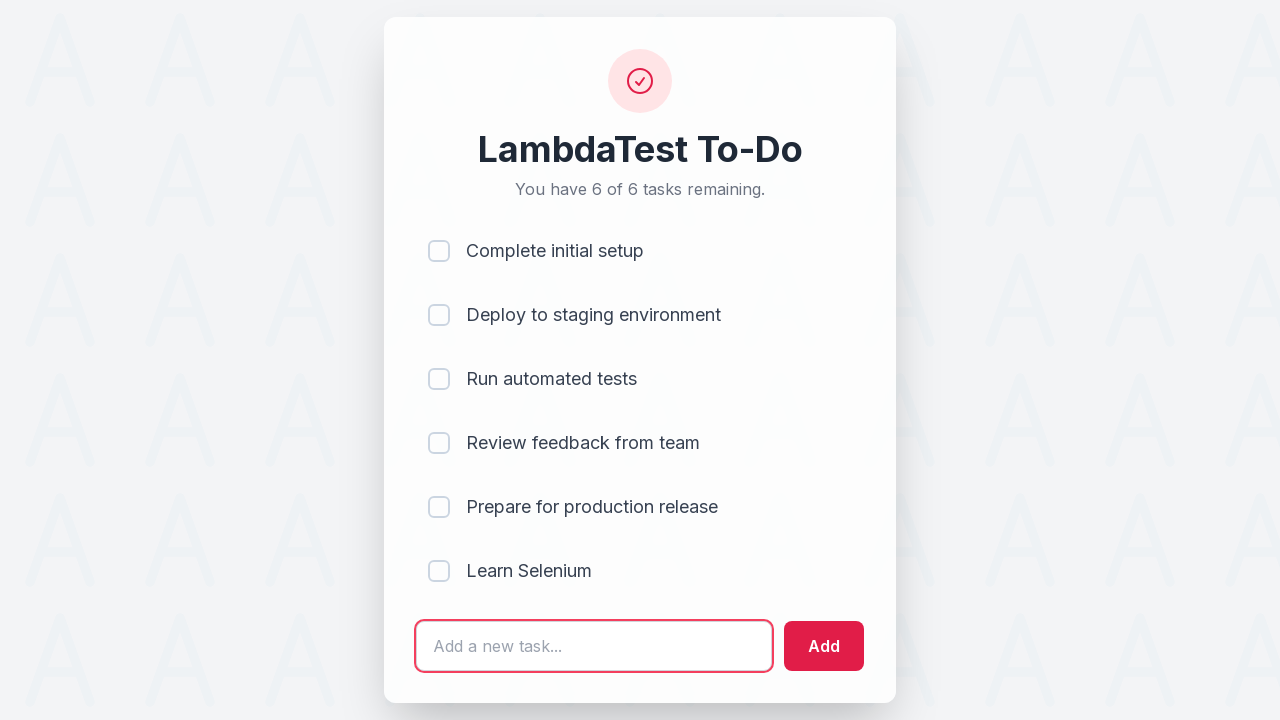

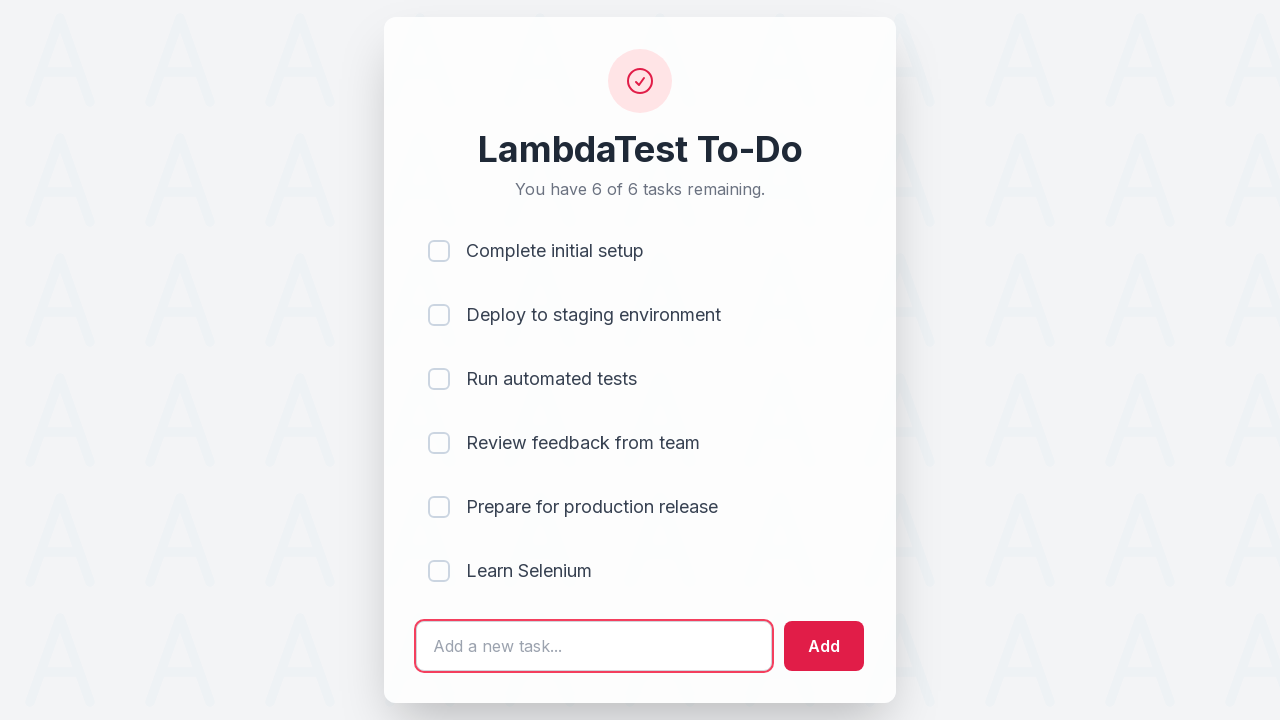